Tests navigation to Top Lists and then Top Rated Real page to view real language rankings.

Starting URL: http://www.99-bottles-of-beer.net/

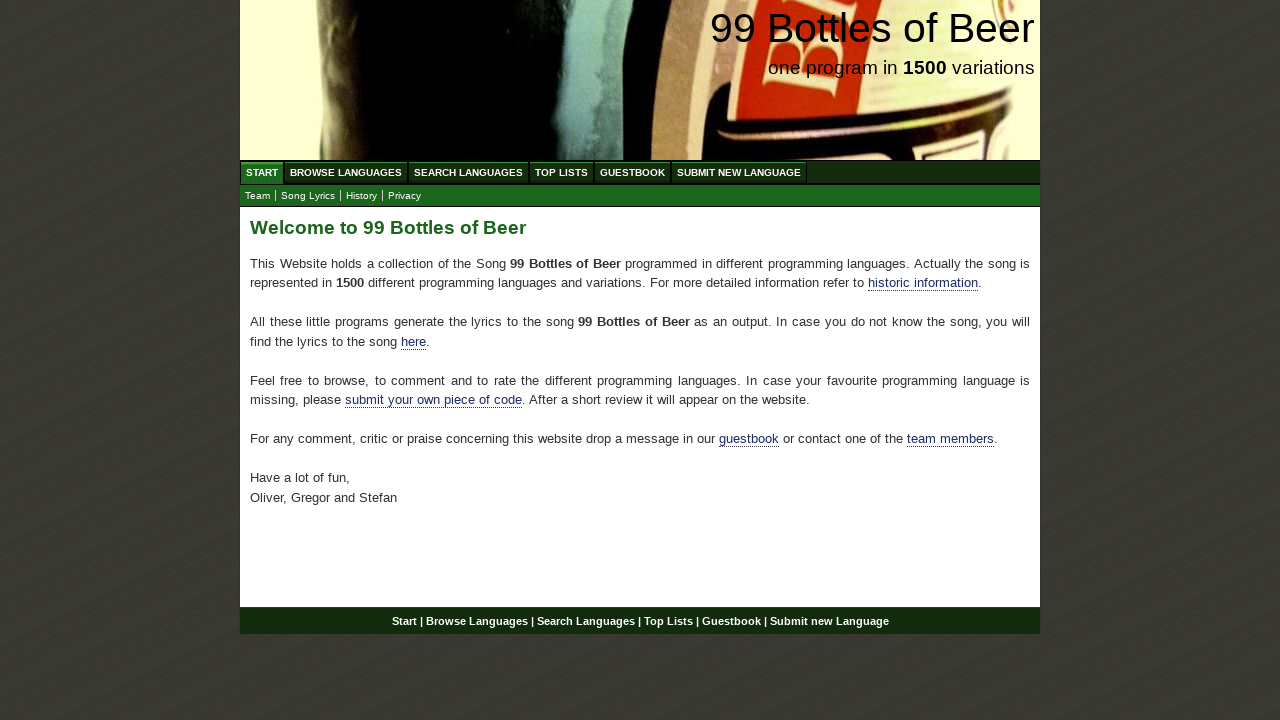

Clicked on Top Lists link at (562, 172) on text=Top Lists
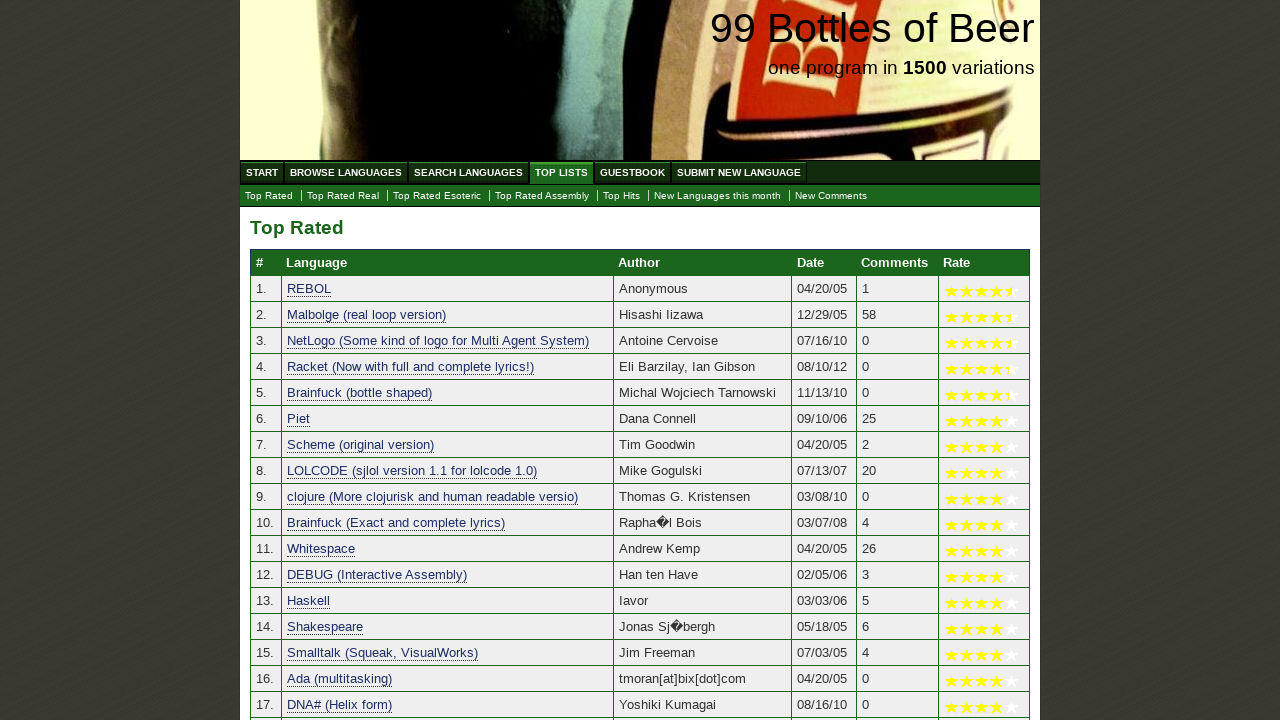

Clicked on Top Rated Real link at (343, 196) on text=Top Rated Real
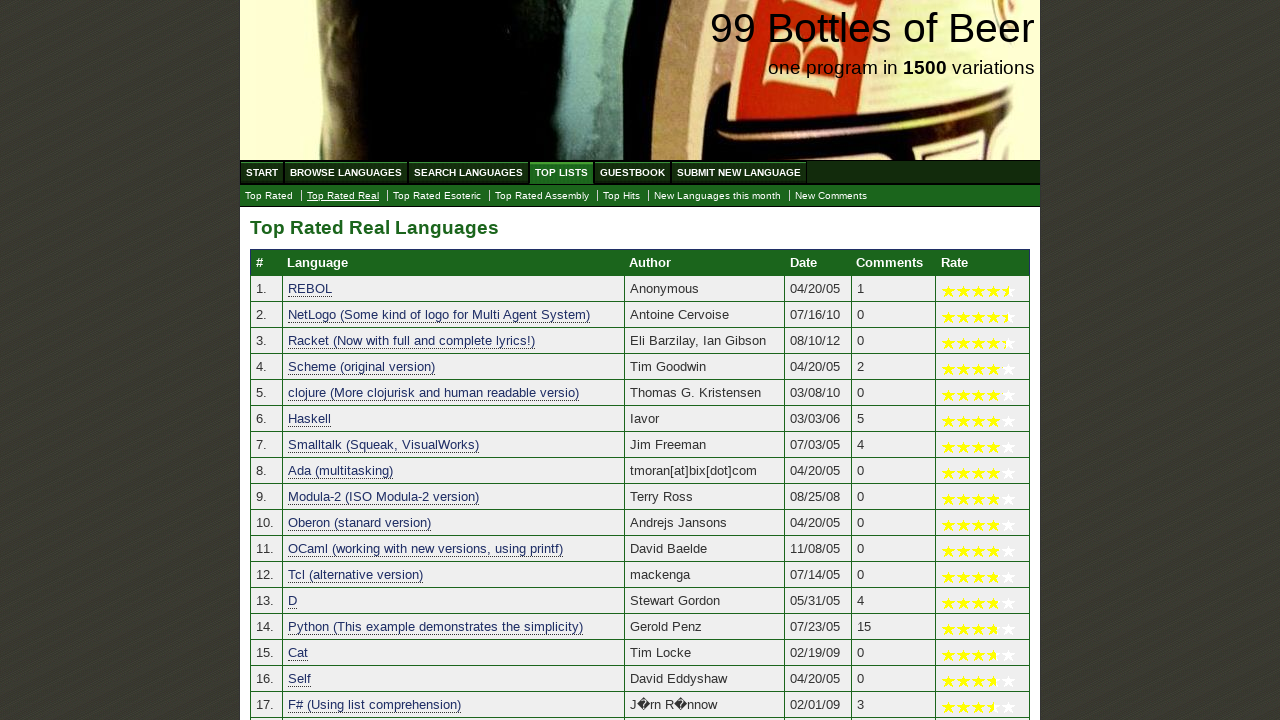

Language table with real language rankings loaded
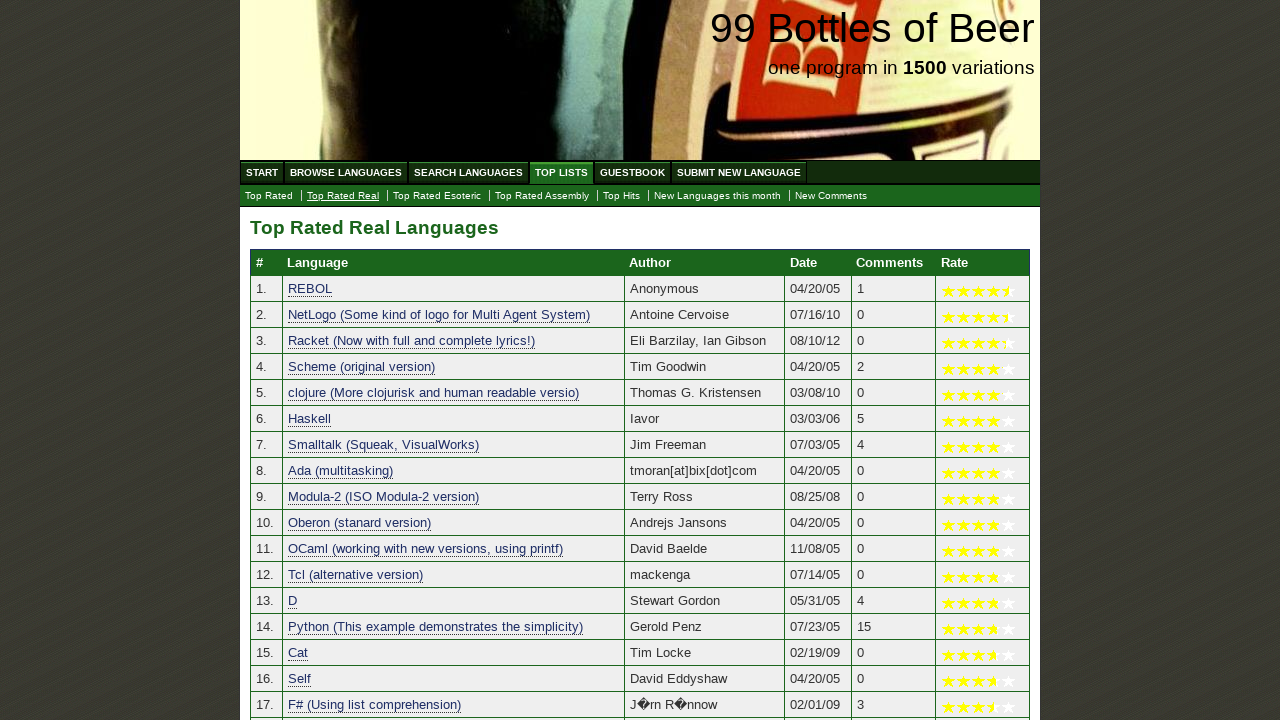

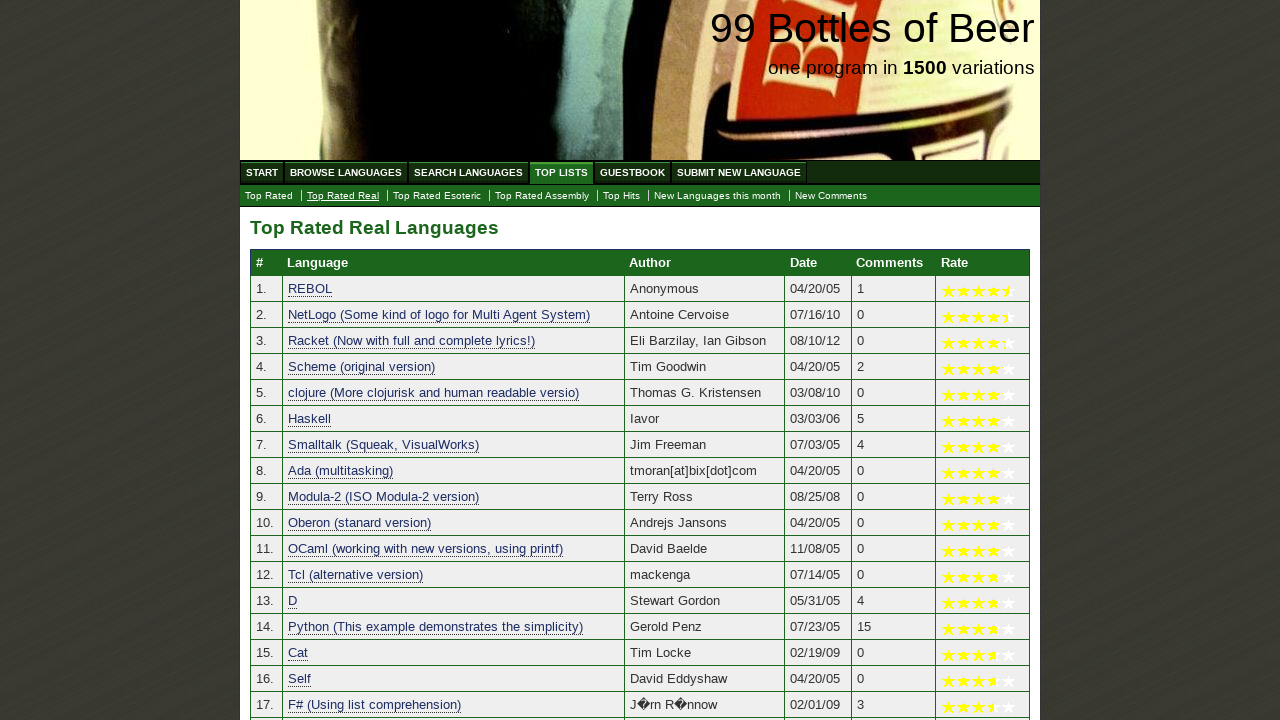